Tests a todo application by checking checkboxes, adding a new todo item, and archiving completed todos

Starting URL: http://crossbrowsertesting.github.io/todo-app.html

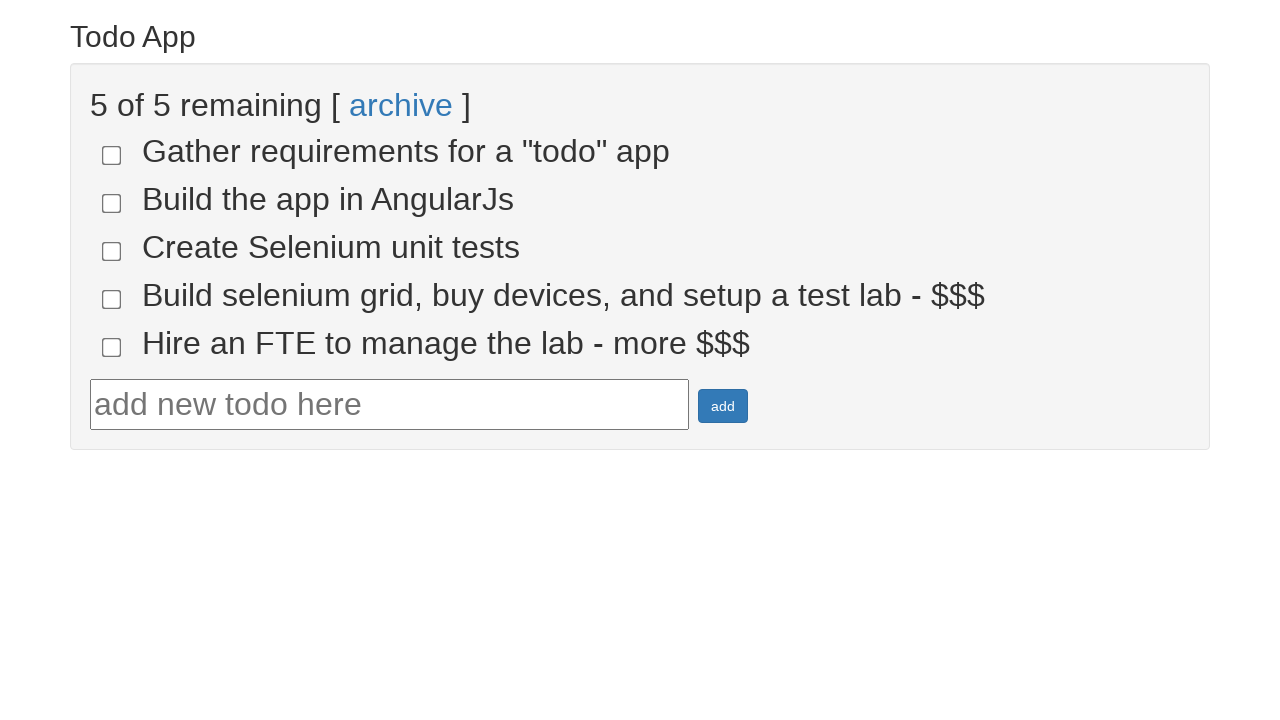

Checked the fourth todo item at (112, 299) on input[name='todo-4']
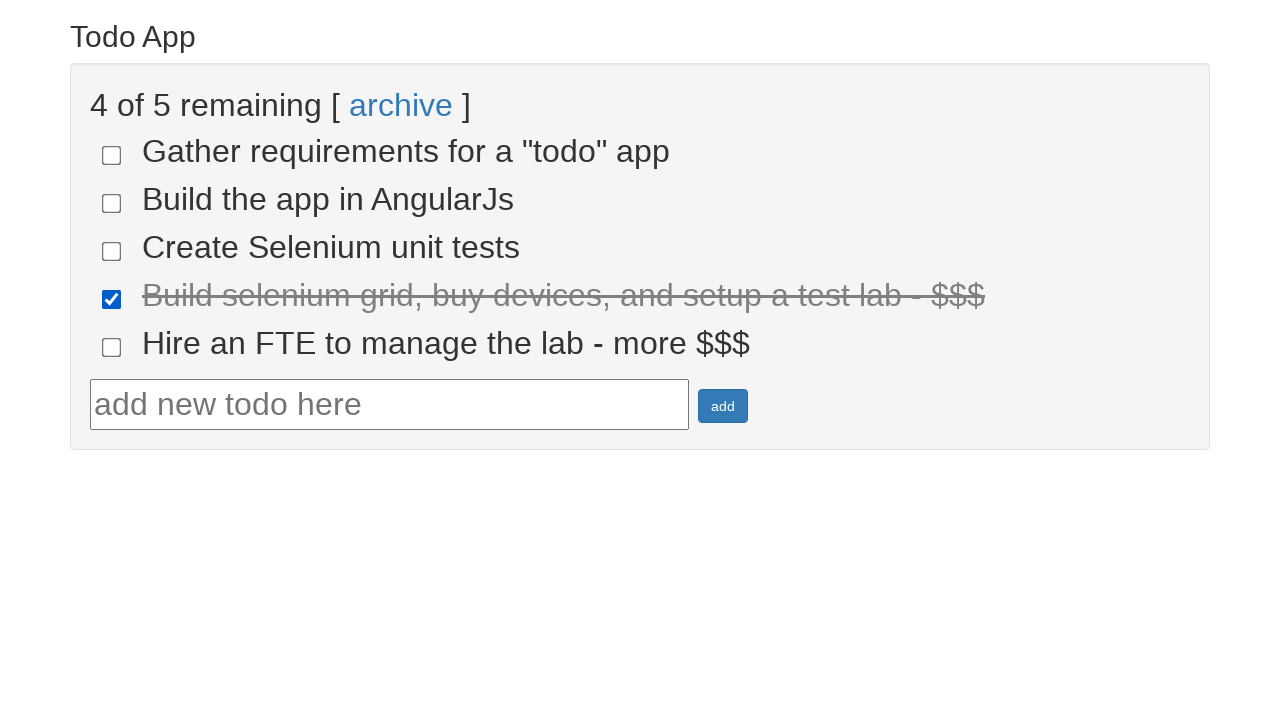

Checked the fifth todo item at (112, 347) on input[name='todo-5']
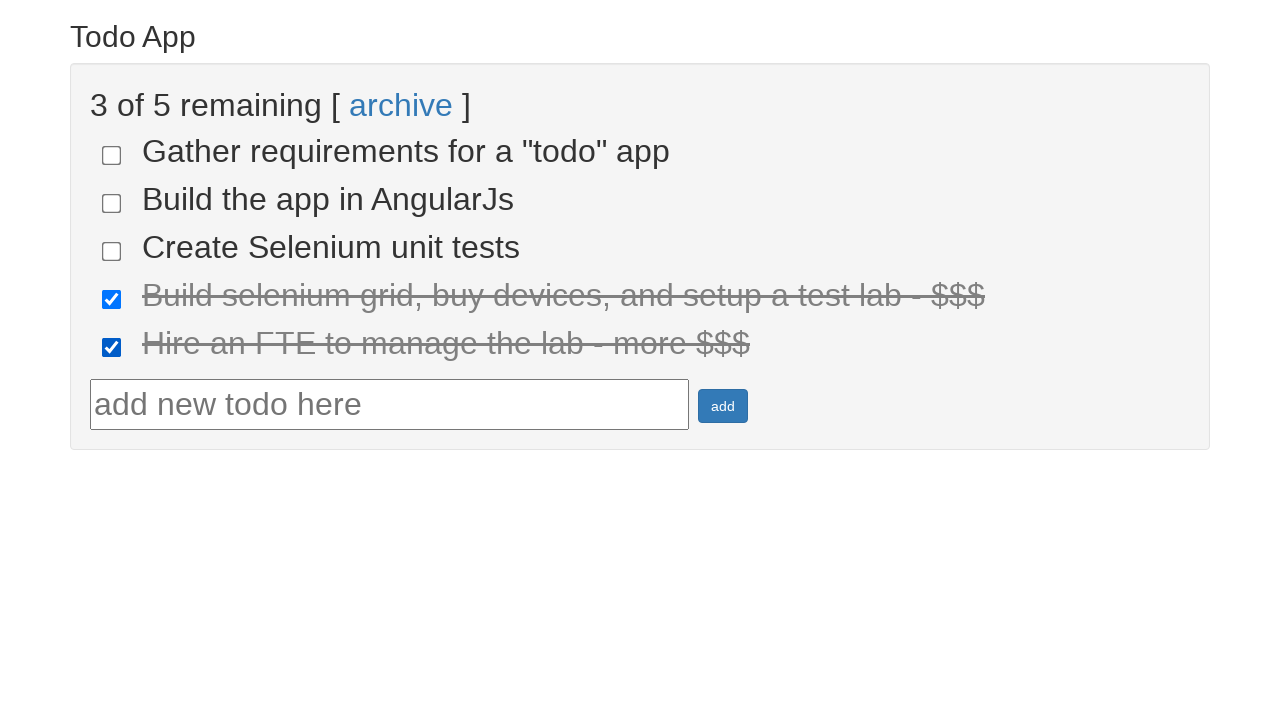

Retrieved list of completed todo items
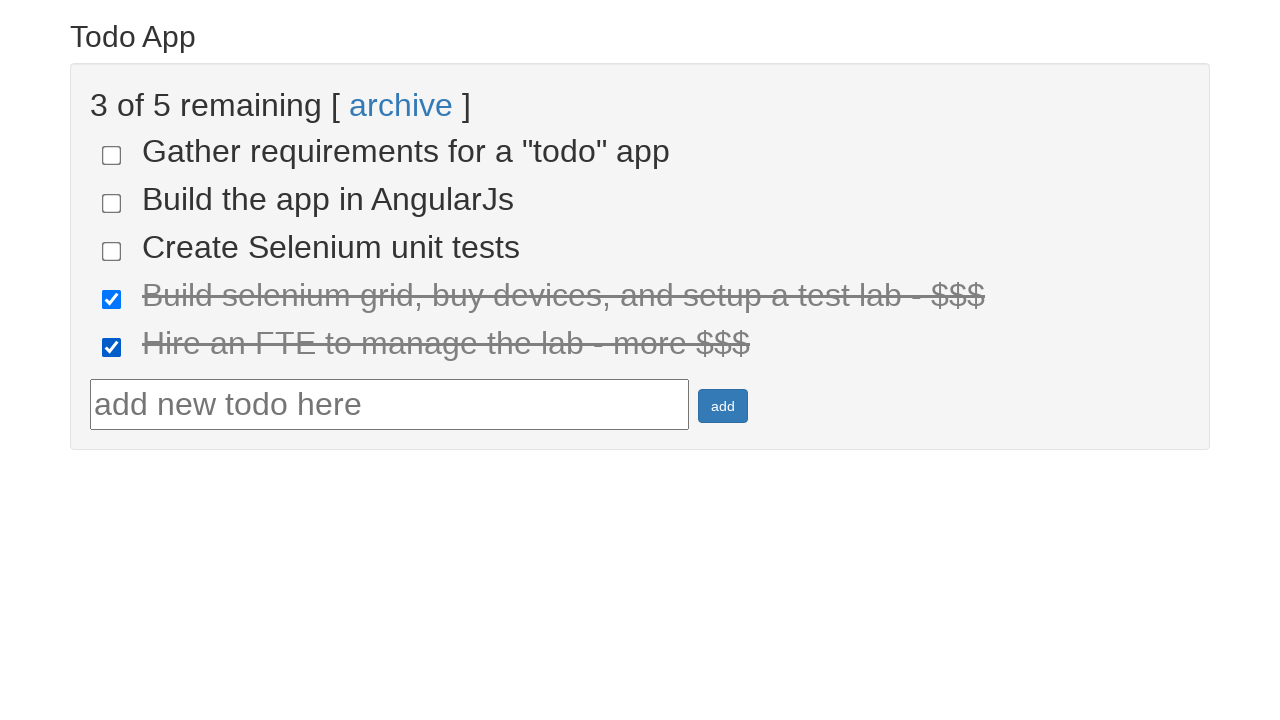

Verified that 2 todo items are marked as done
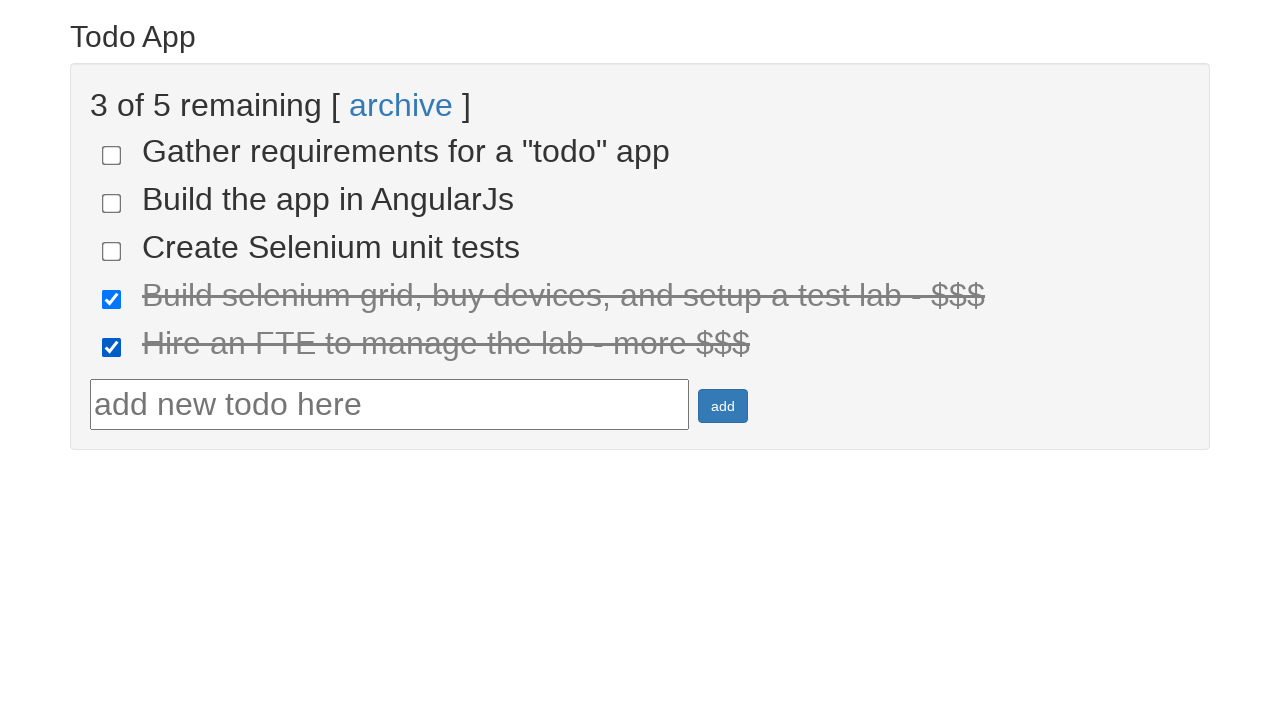

Filled new todo text field with 'Run your first Selenium Test' on #todotext
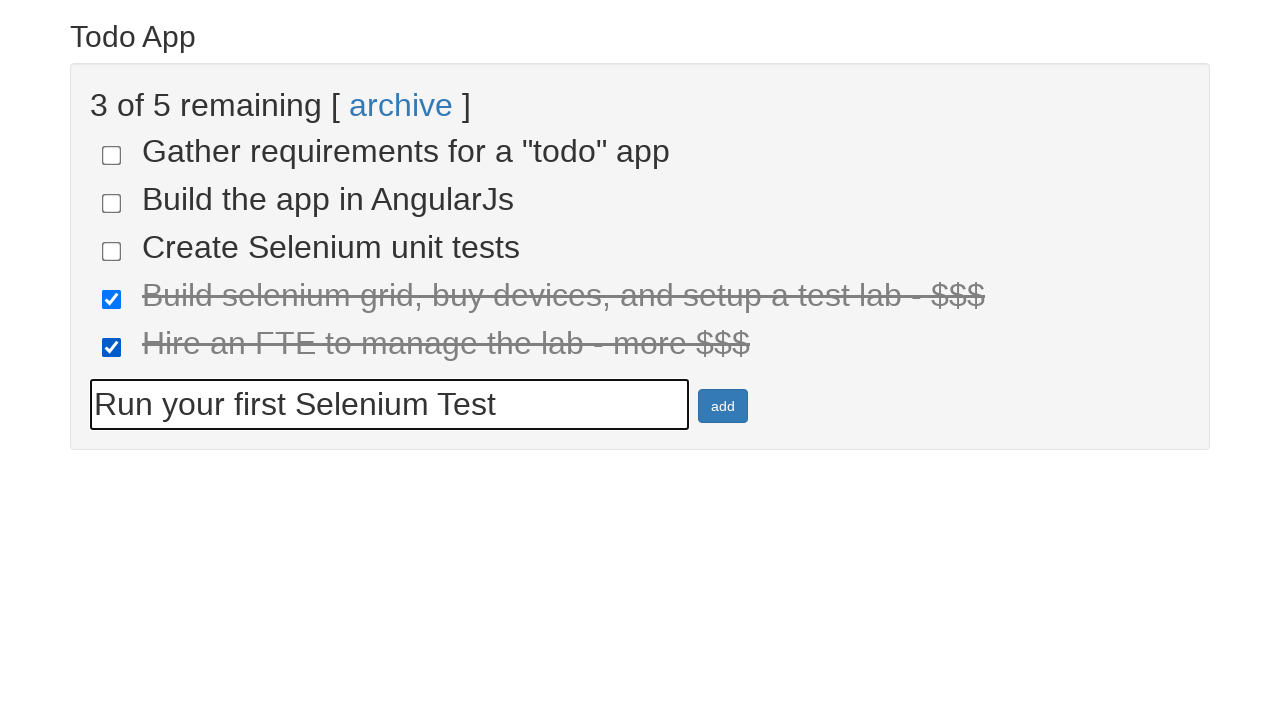

Clicked add button to create new todo item at (723, 406) on #addbutton
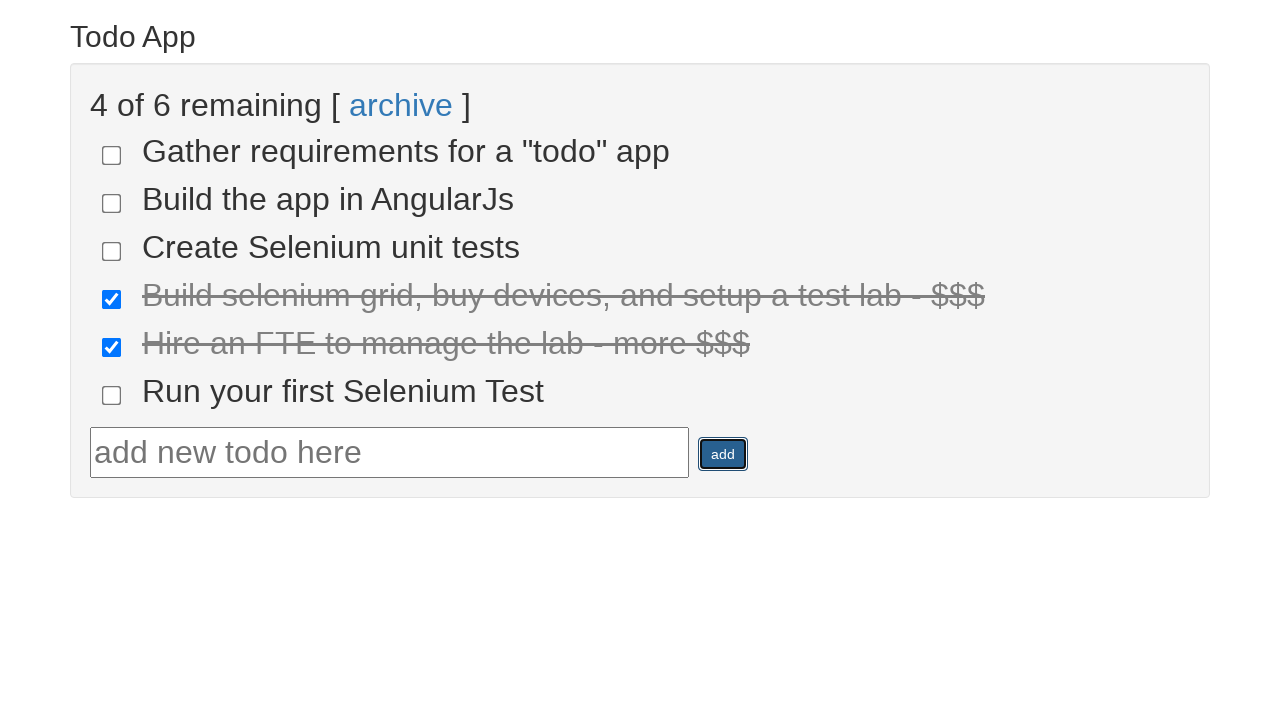

Retrieved text content of newly added todo item
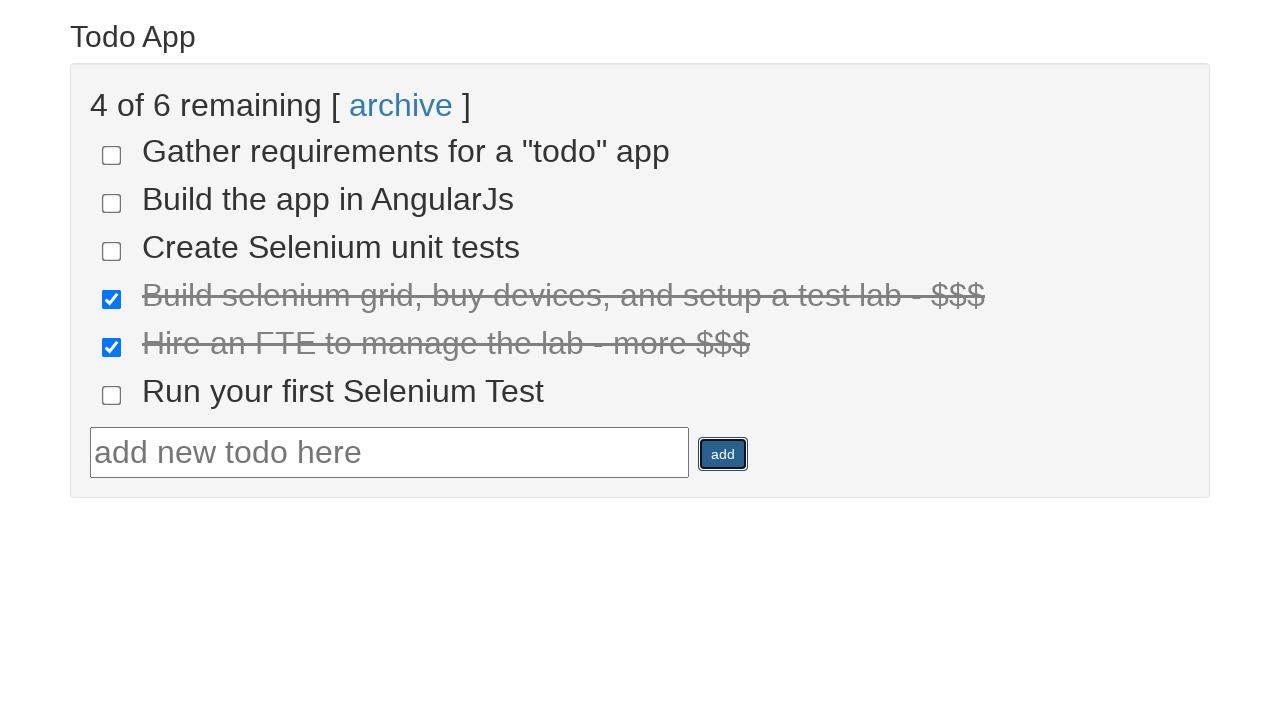

Verified that new todo item 'Run your first Selenium Test' was added successfully
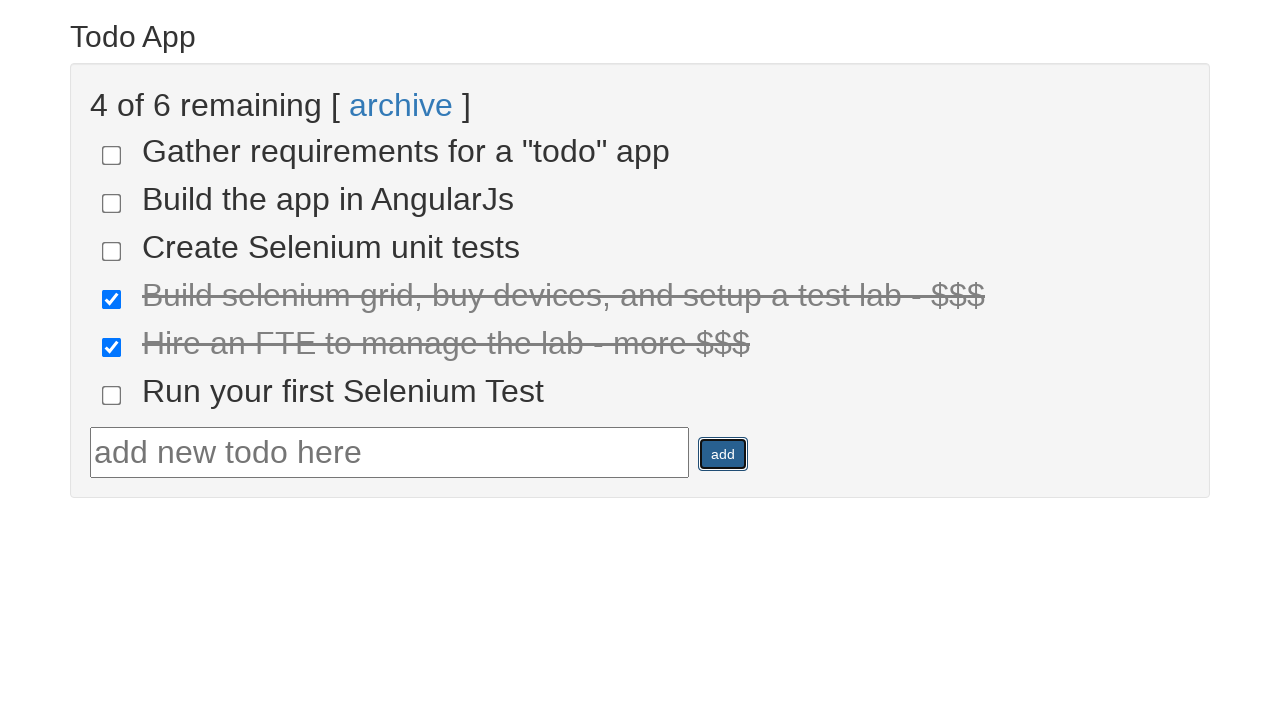

Clicked archive button to archive completed todos at (401, 105) on text=archive
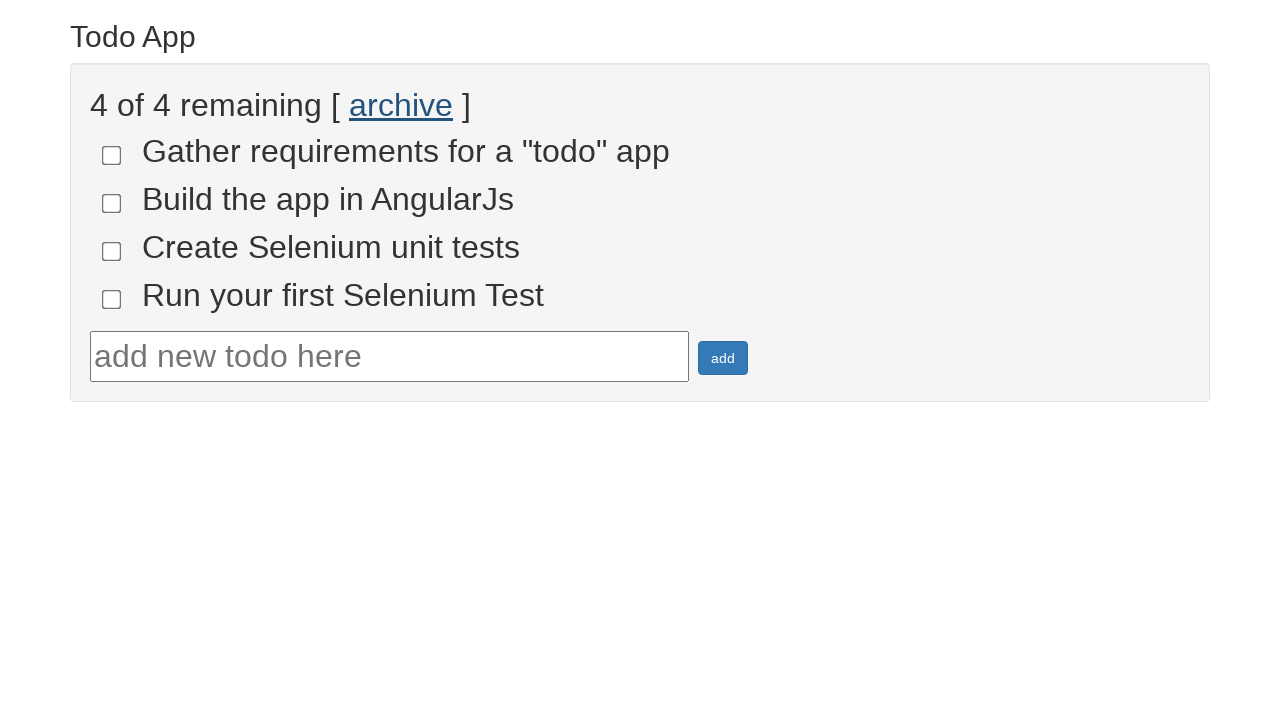

Retrieved list of incomplete todo items
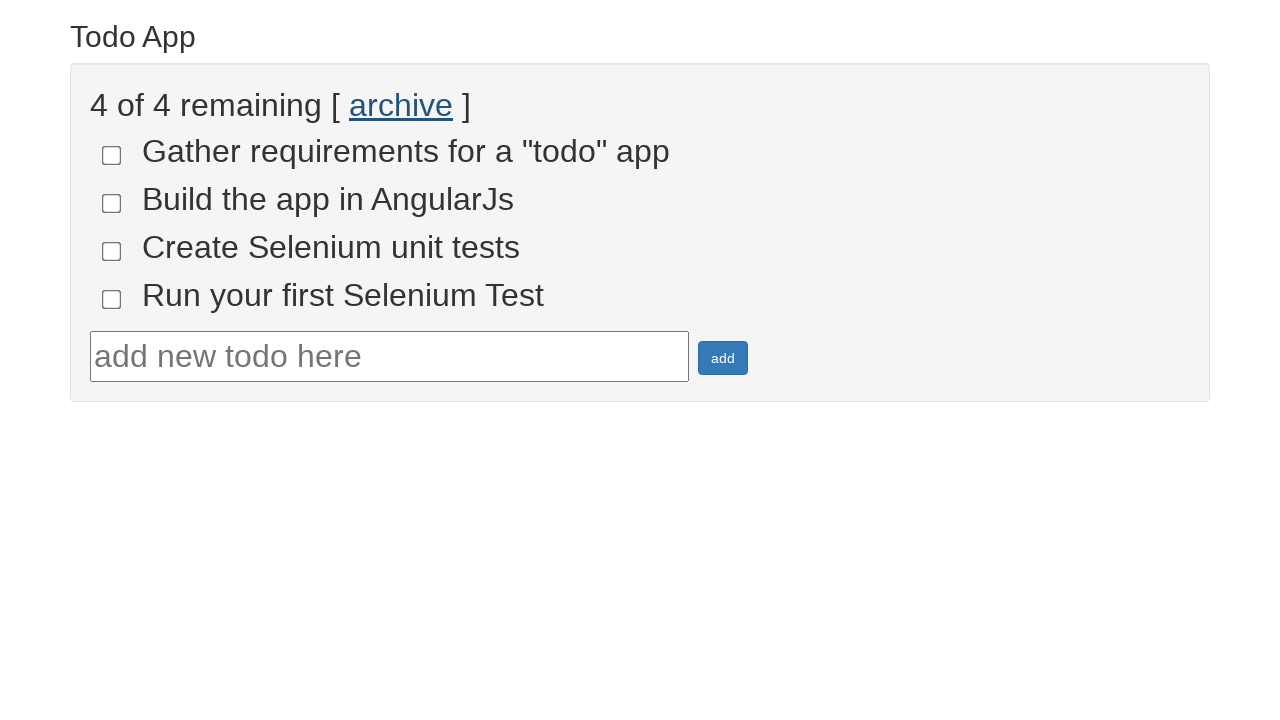

Verified that 4 incomplete todo items remain after archiving completed todos
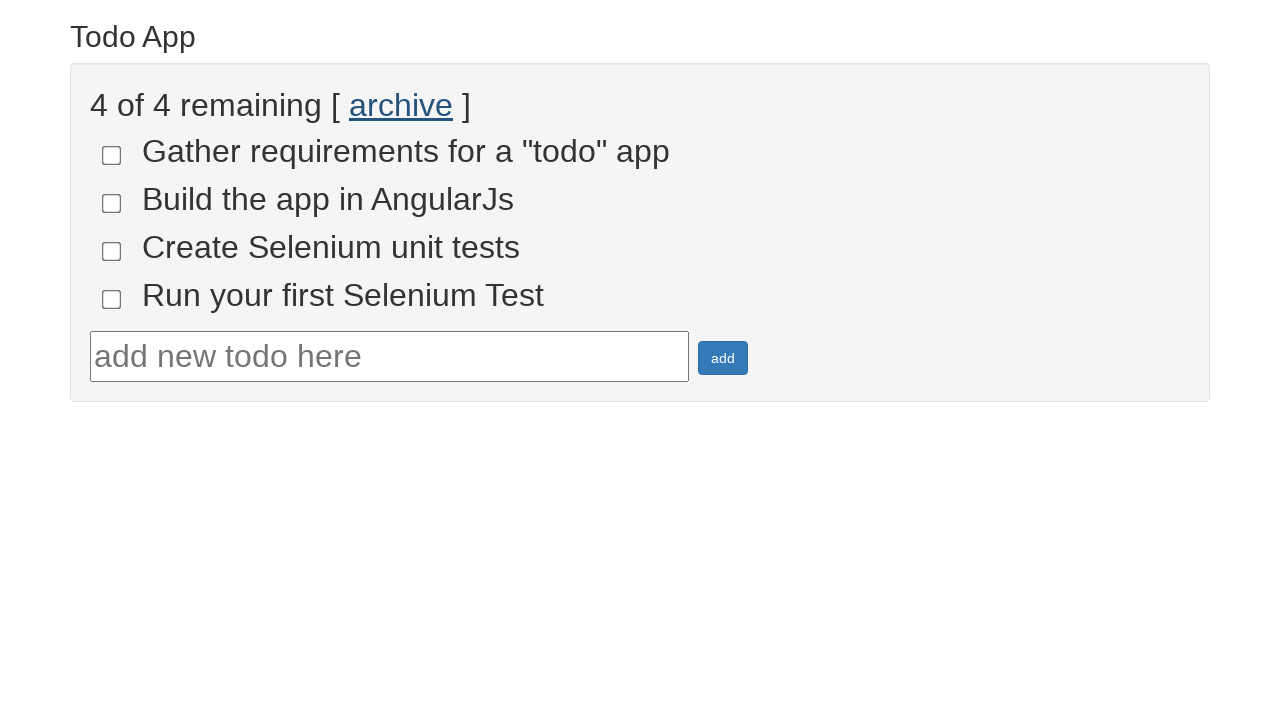

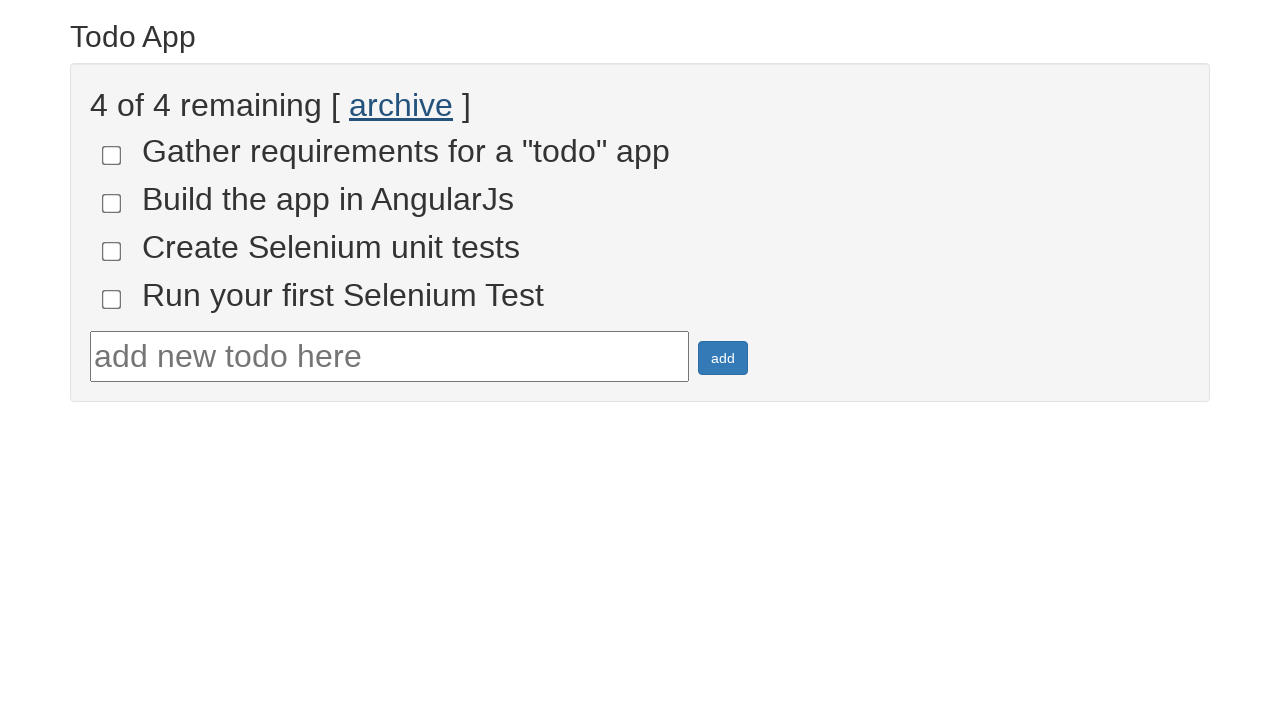